Tests window switching functionality by clicking a link that opens a new window, then switching to the new window by its title "New Window"

Starting URL: https://the-internet.herokuapp.com/windows

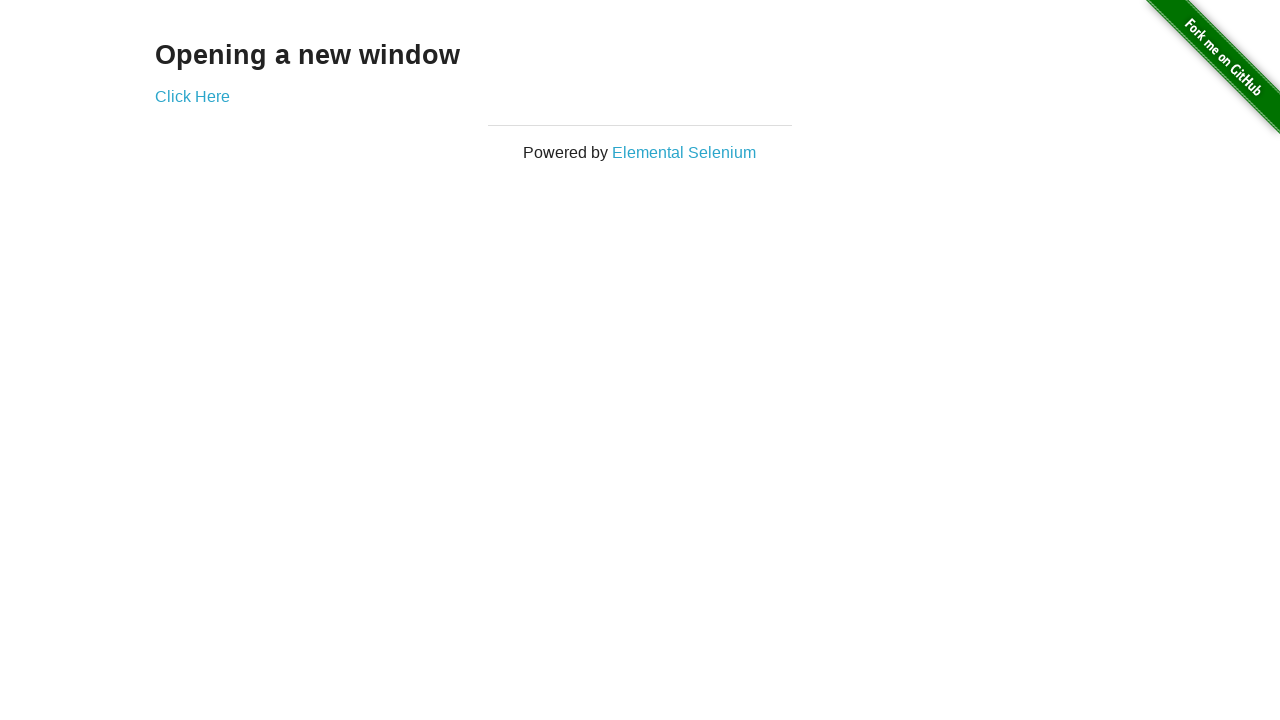

Clicked 'Click Here' link to open new window at (192, 96) on a:has-text('Click Here')
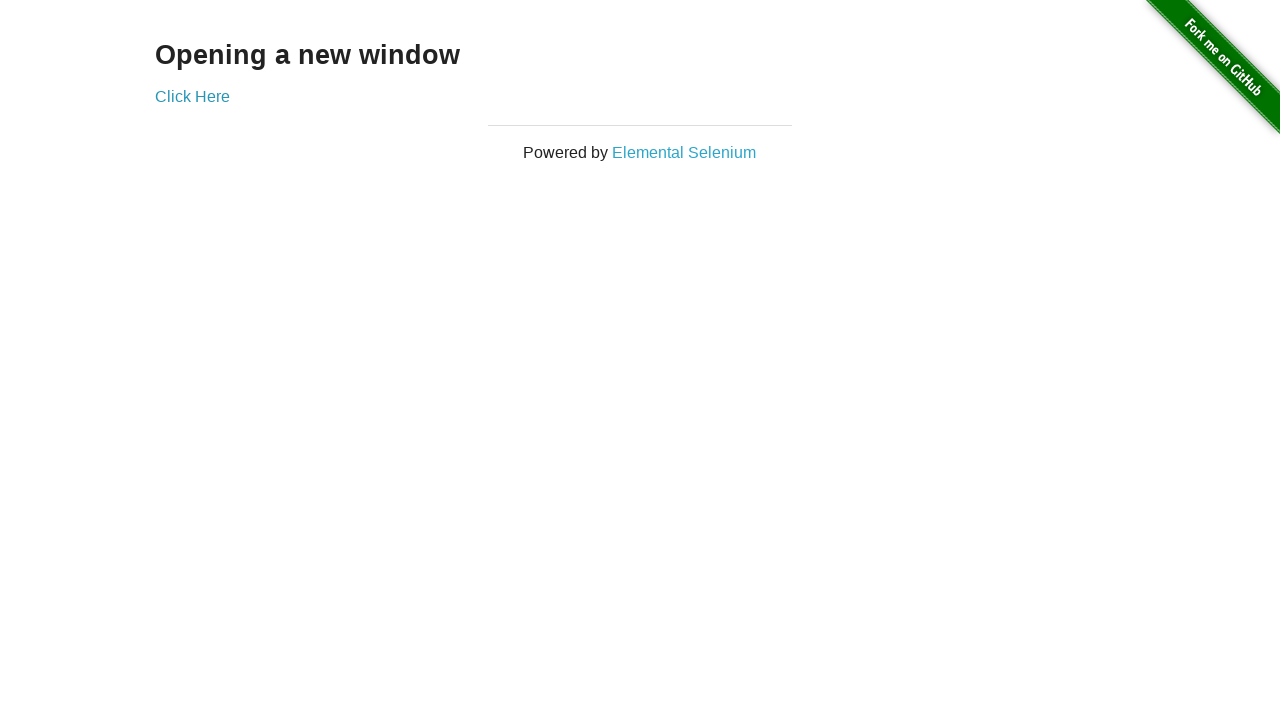

New window opened and captured
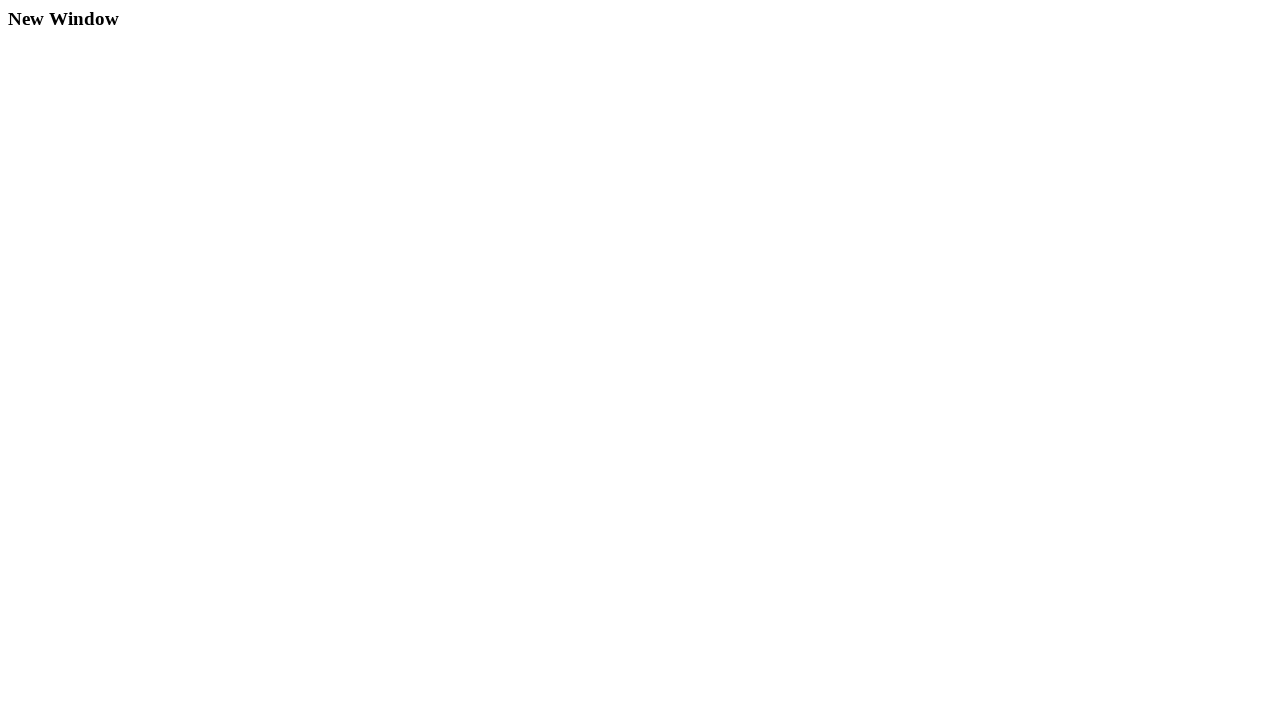

New window fully loaded
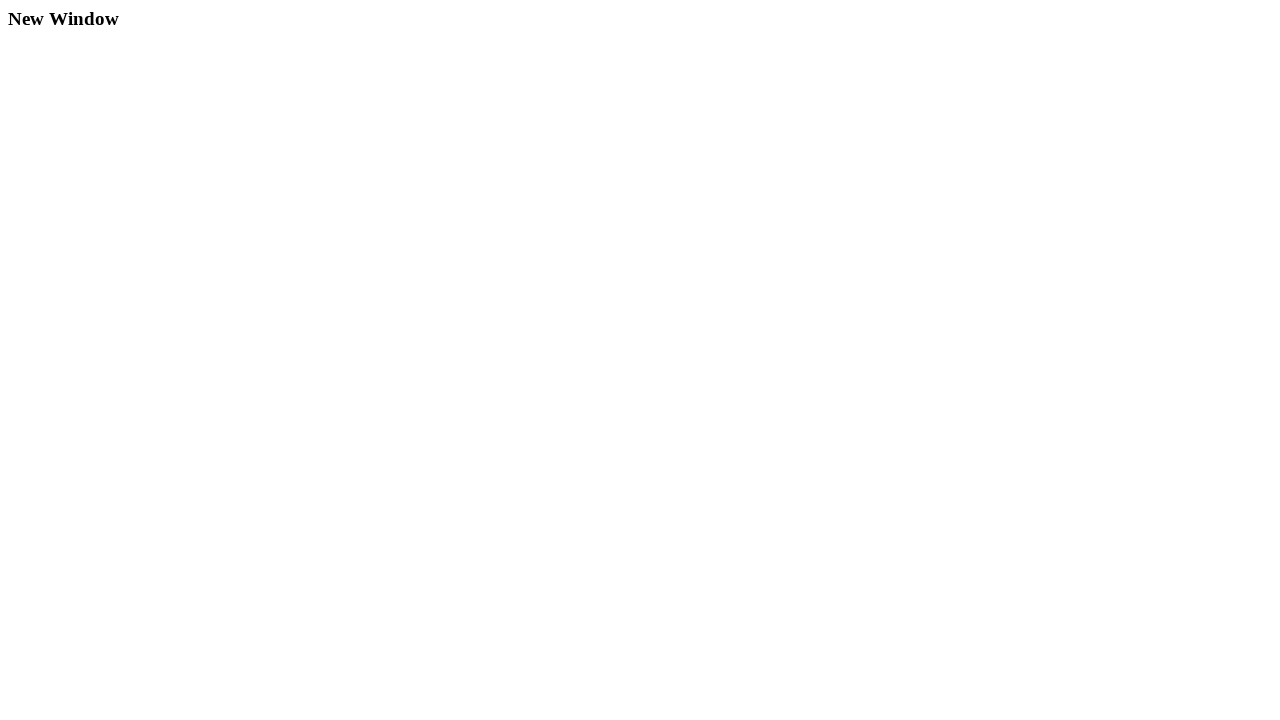

Verified new window title is 'New Window'
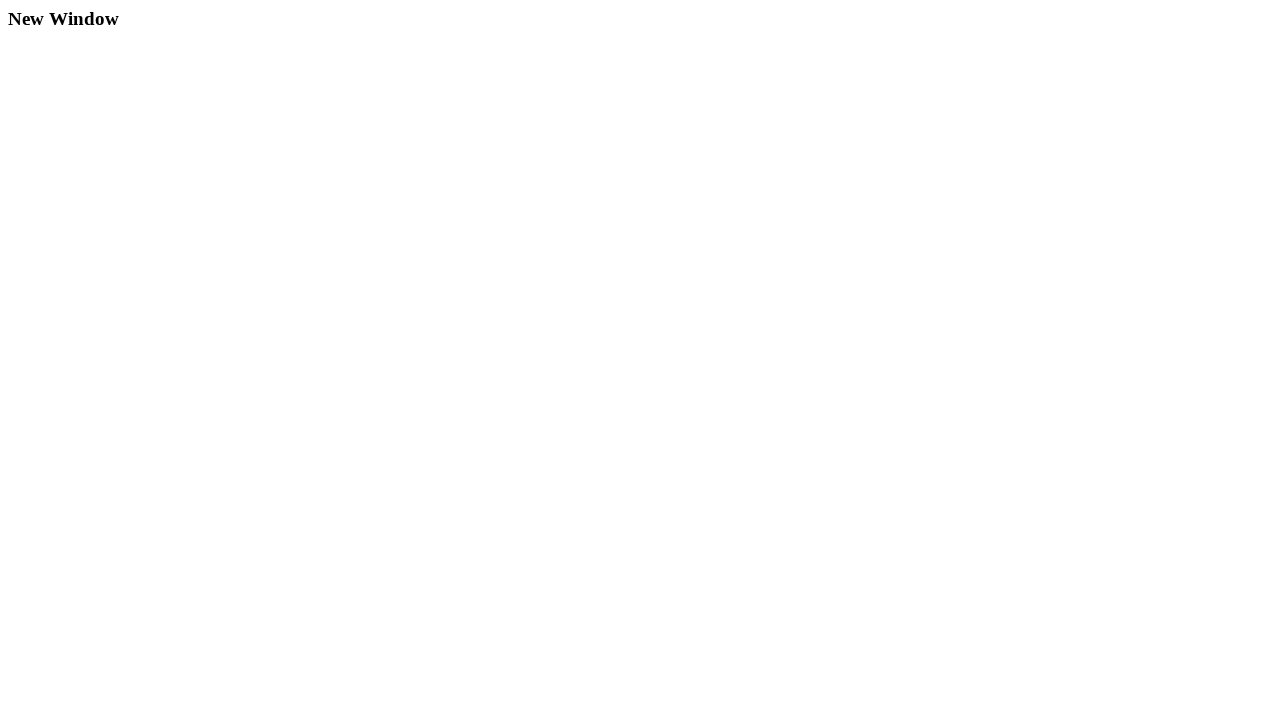

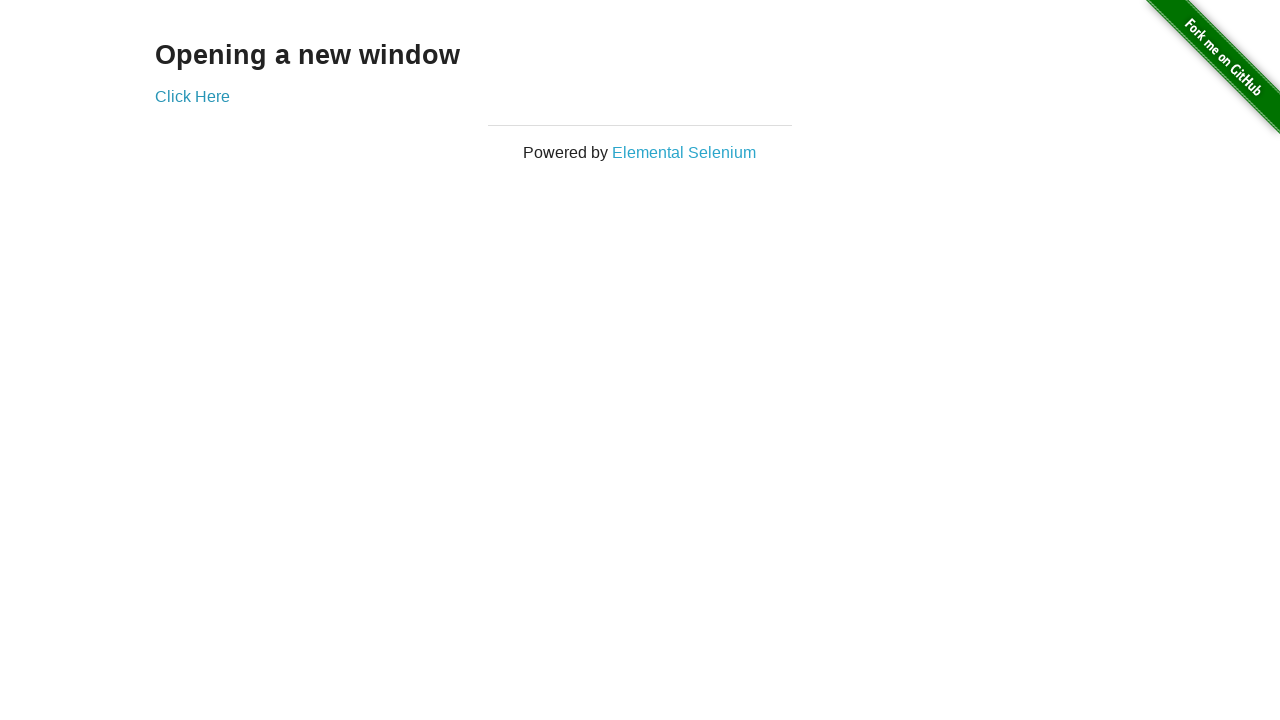